Navigates to GitHub homepage and verifies the page loads by checking that the title is present

Starting URL: https://github.com

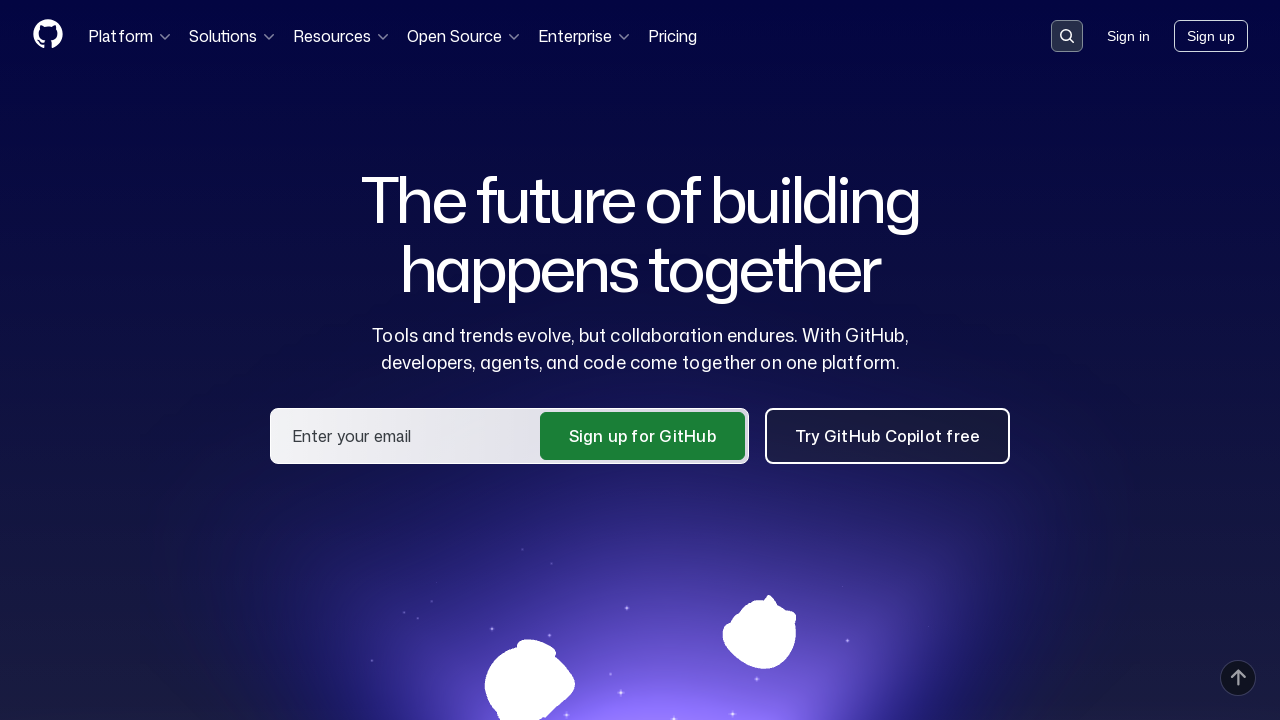

Navigated to GitHub homepage
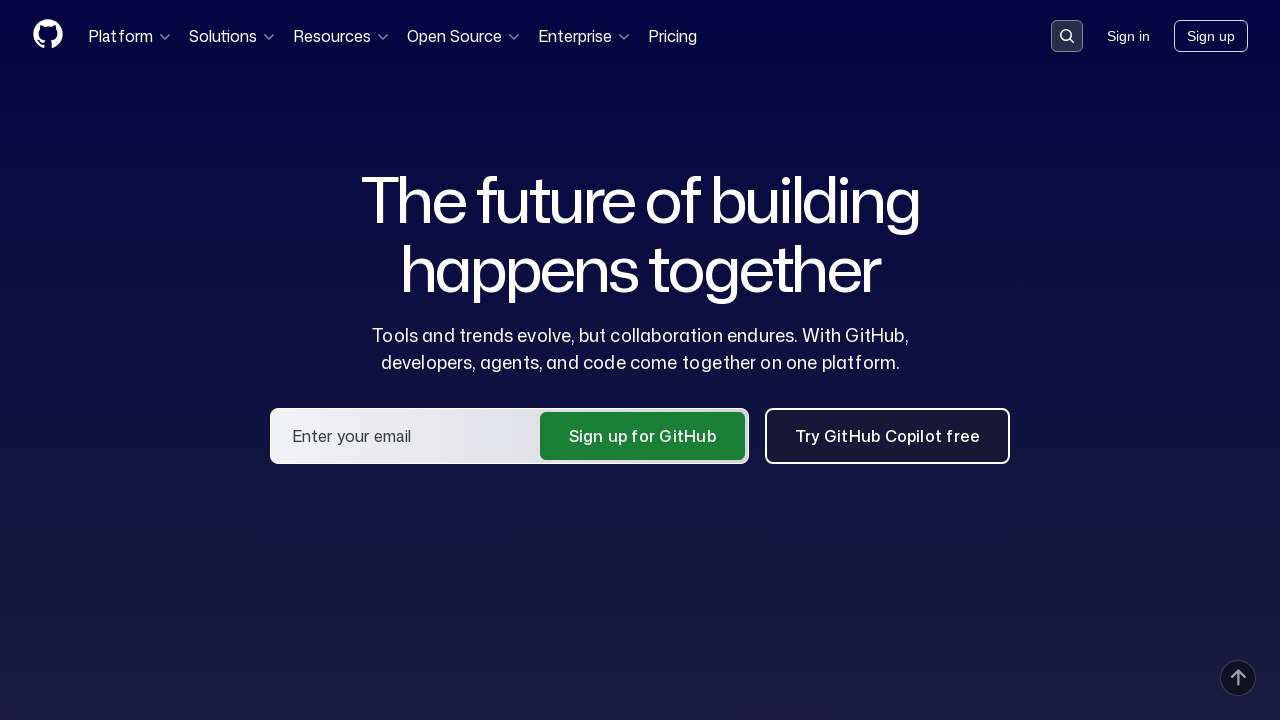

Page fully loaded and DOM content is ready
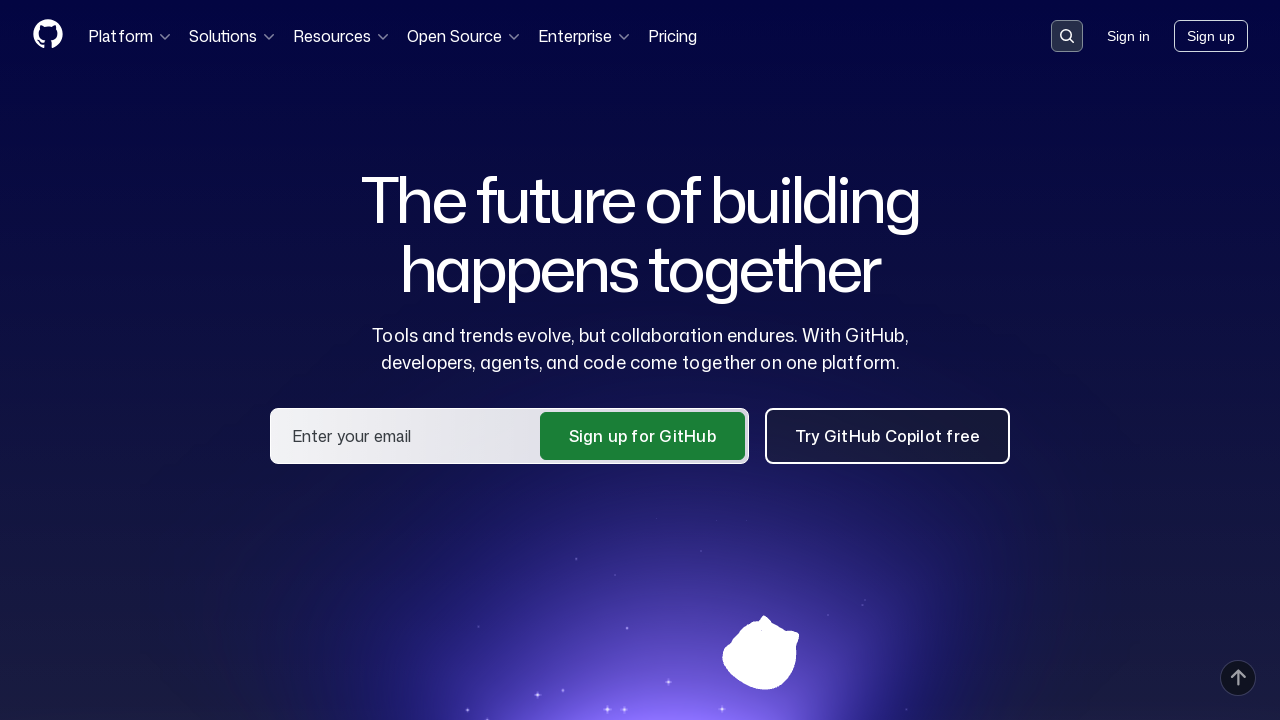

Verified that page title contains 'GitHub'
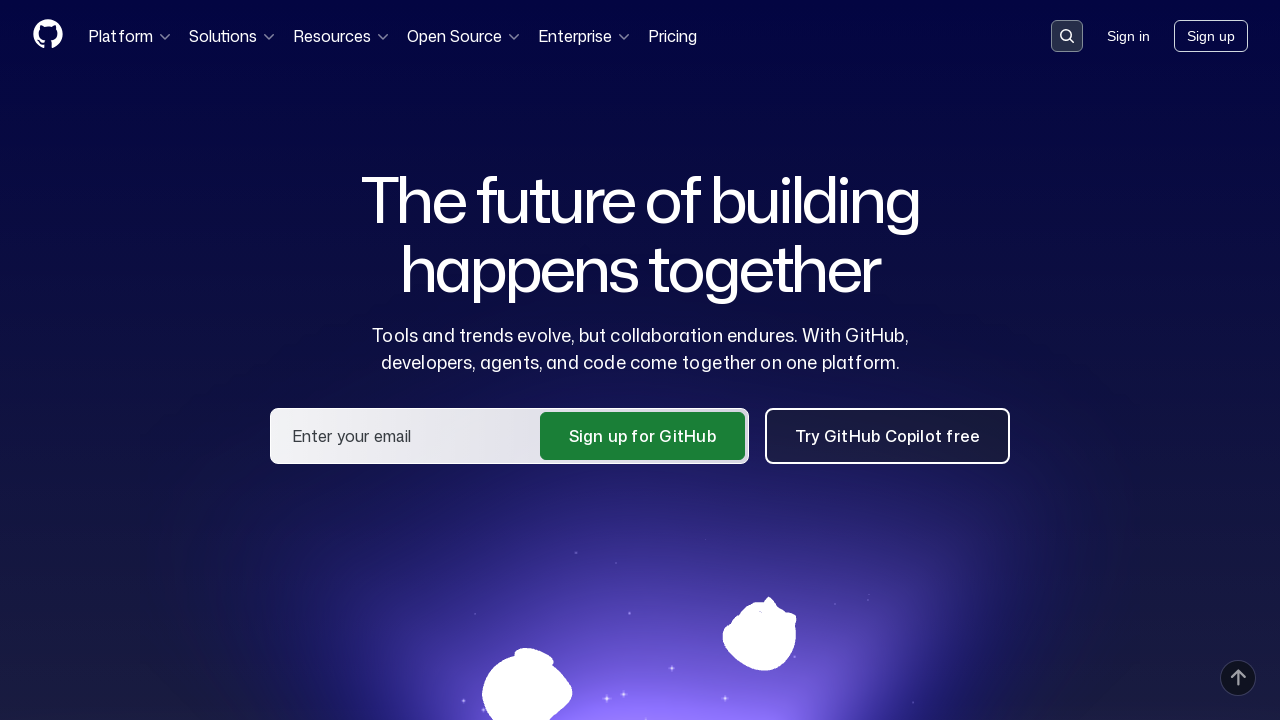

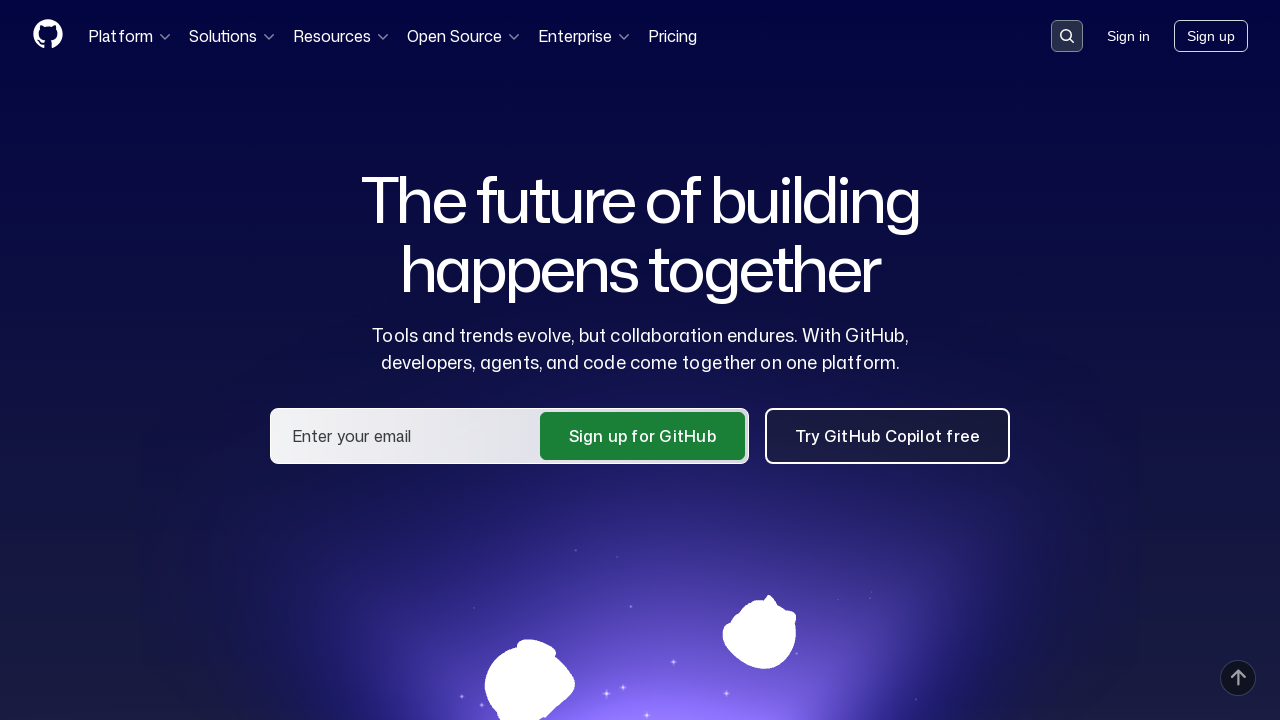